Navigates to the Bangladesh government homepage and waits for the page to load

Starting URL: https://bangladesh.gov.bd/index.php

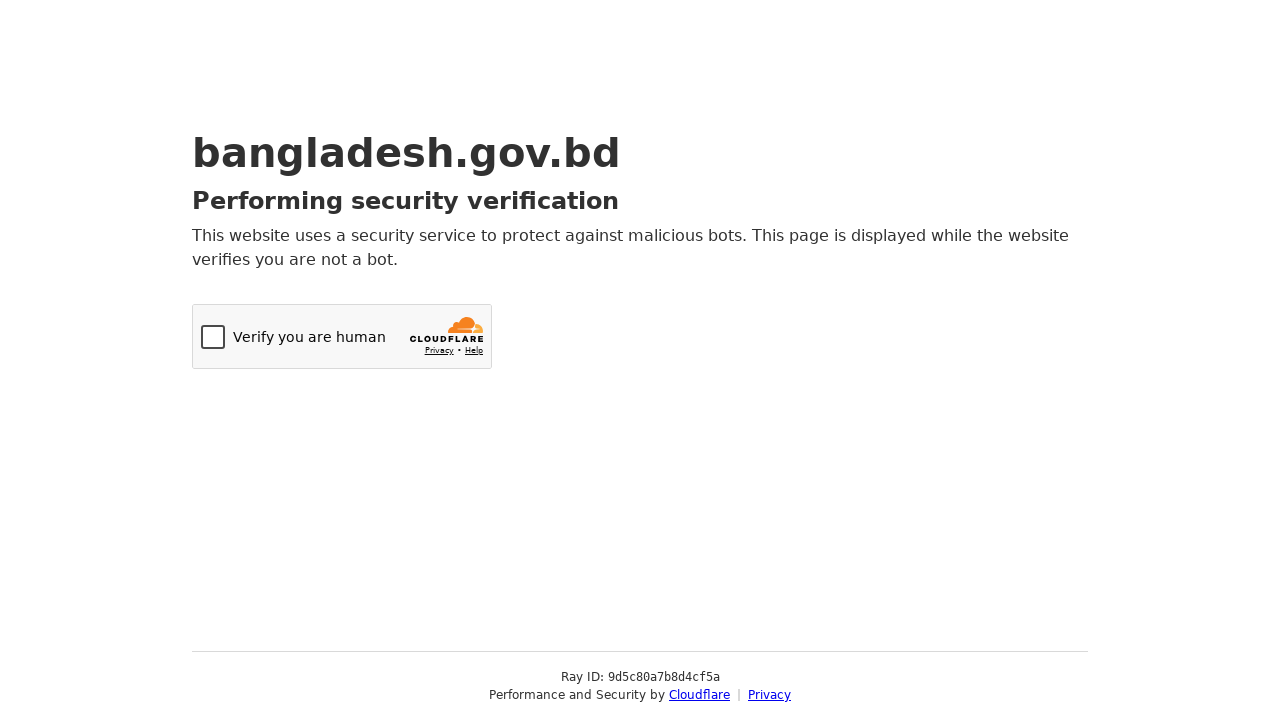

Navigated to Bangladesh government homepage
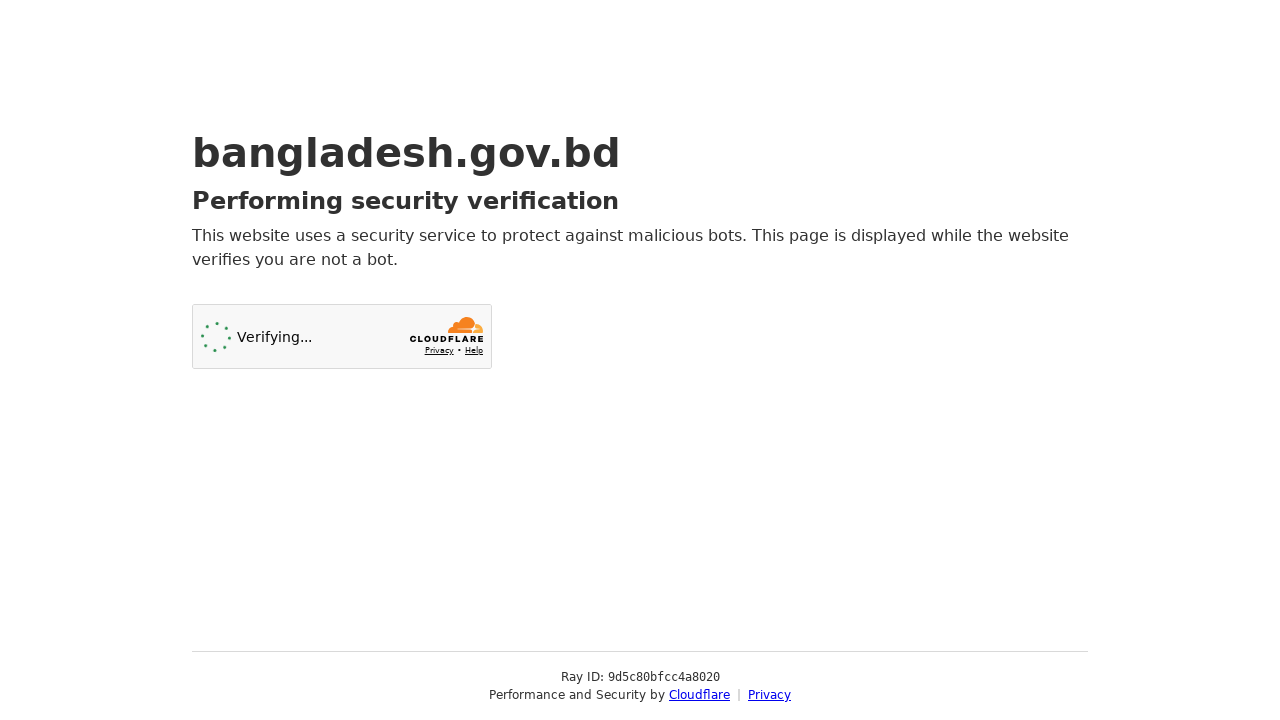

Page fully loaded with no pending network requests
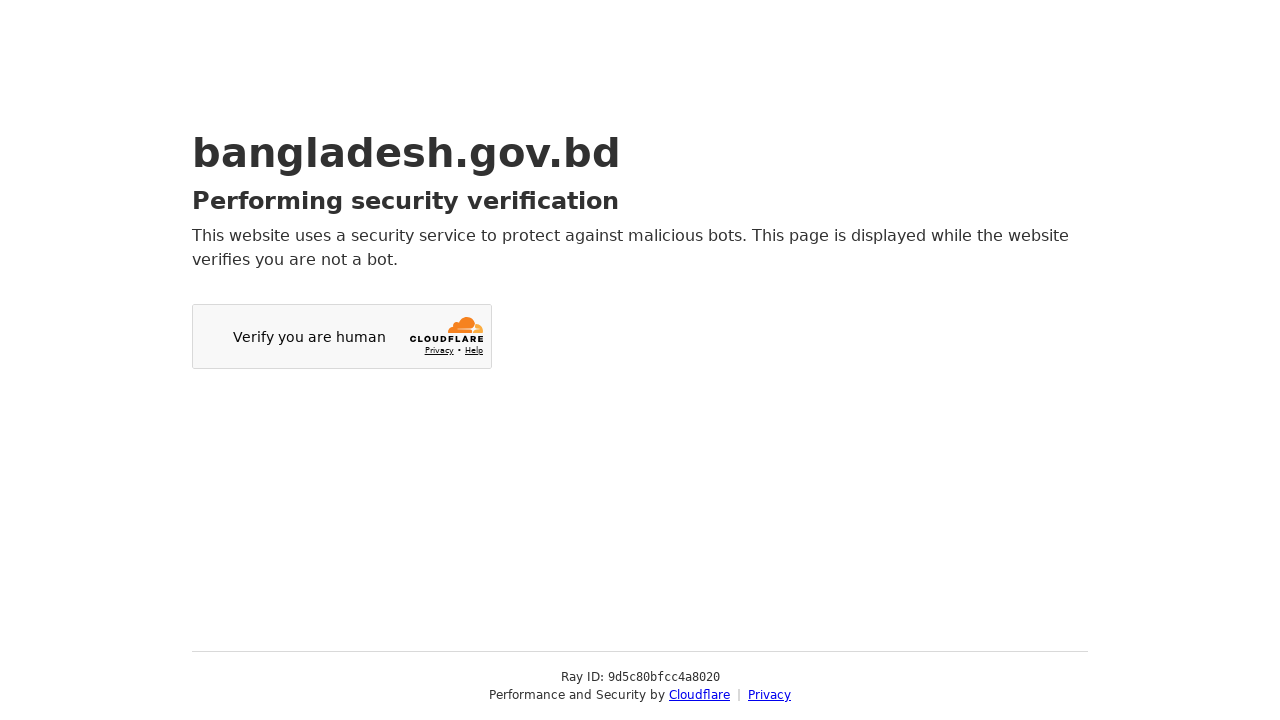

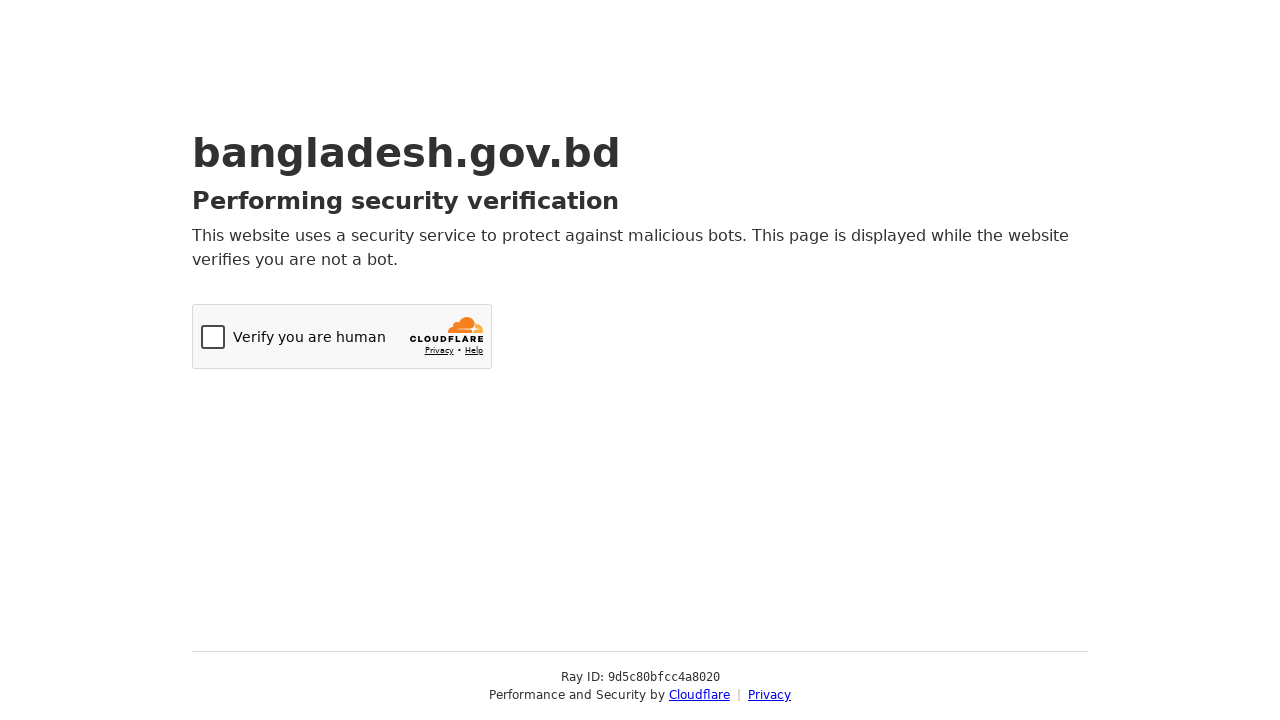